Navigates to an automation practice page, scrolls down to view a table, and interacts with table data

Starting URL: https://rahulshettyacademy.com/AutomationPractice/

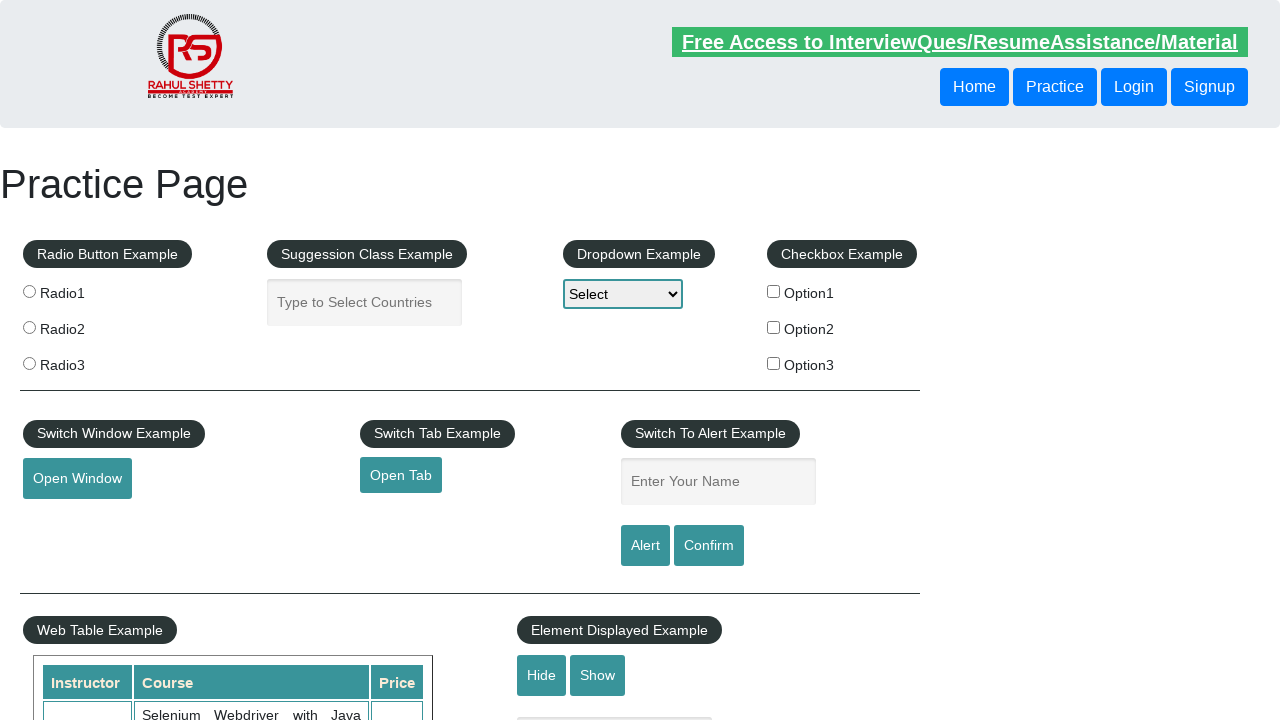

Scrolled down 500 pixels to view table
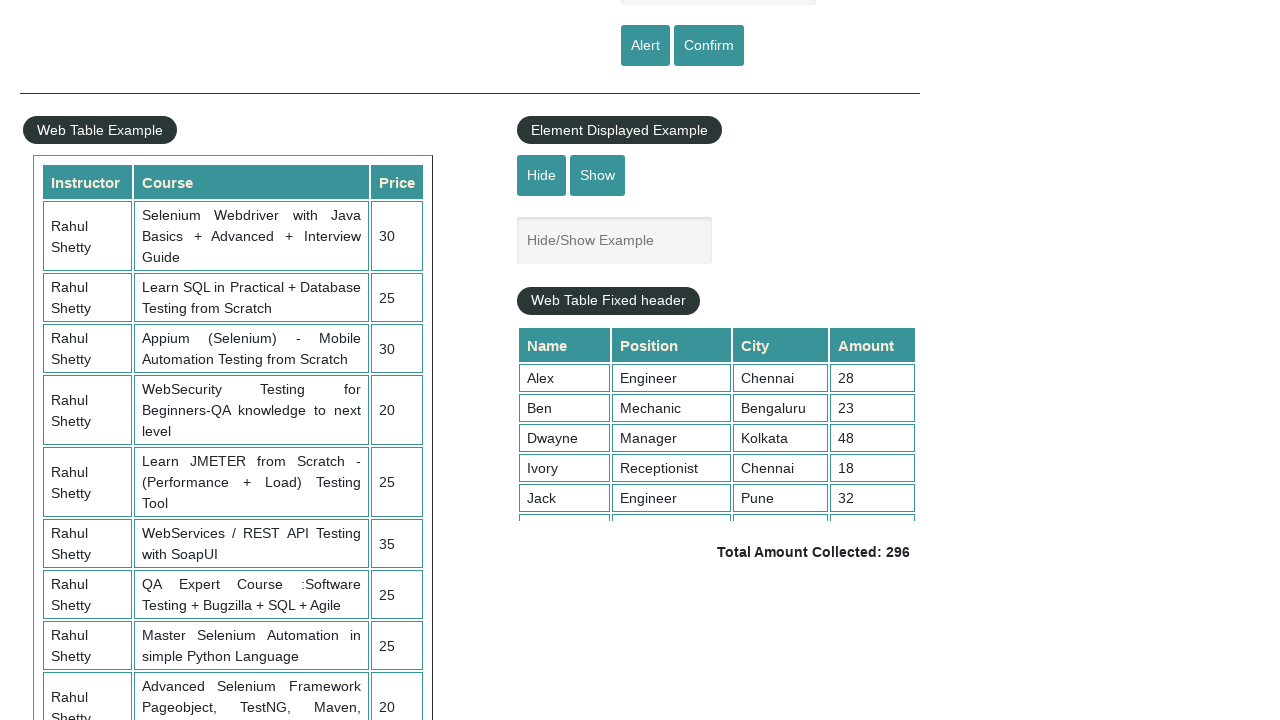

Table with name 'courses' is now visible
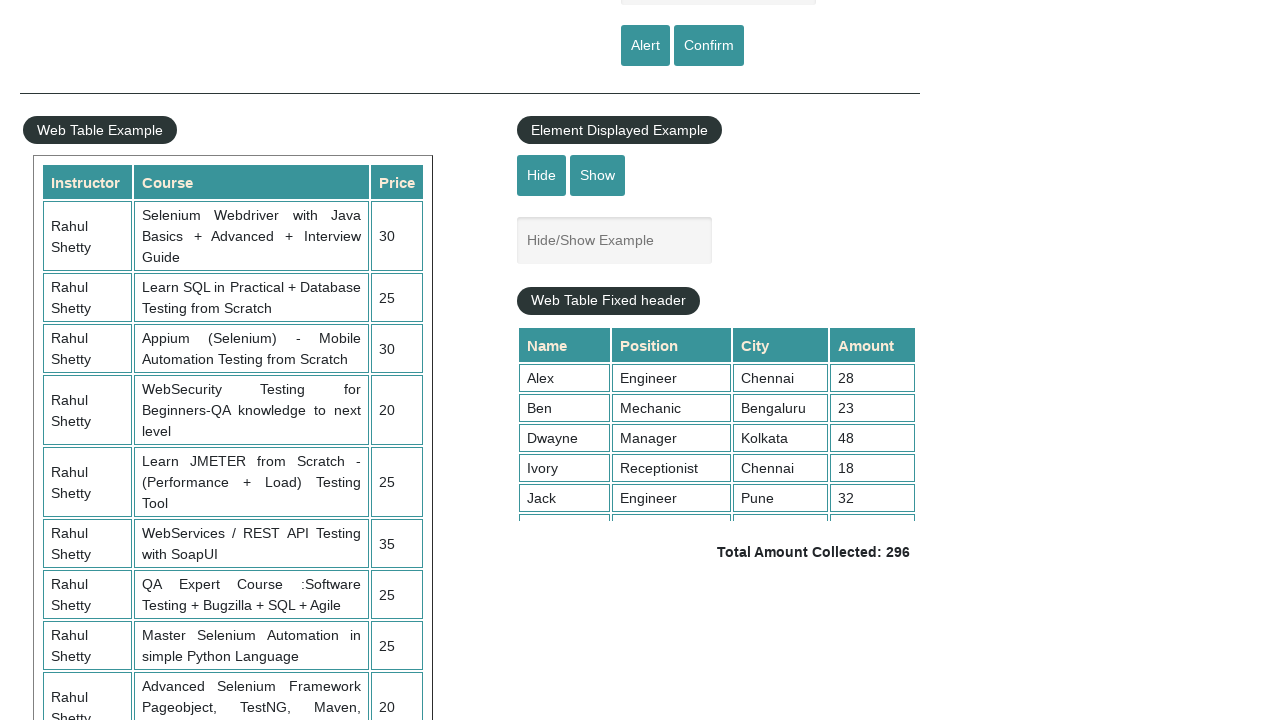

Retrieved all price elements from third column of courses table
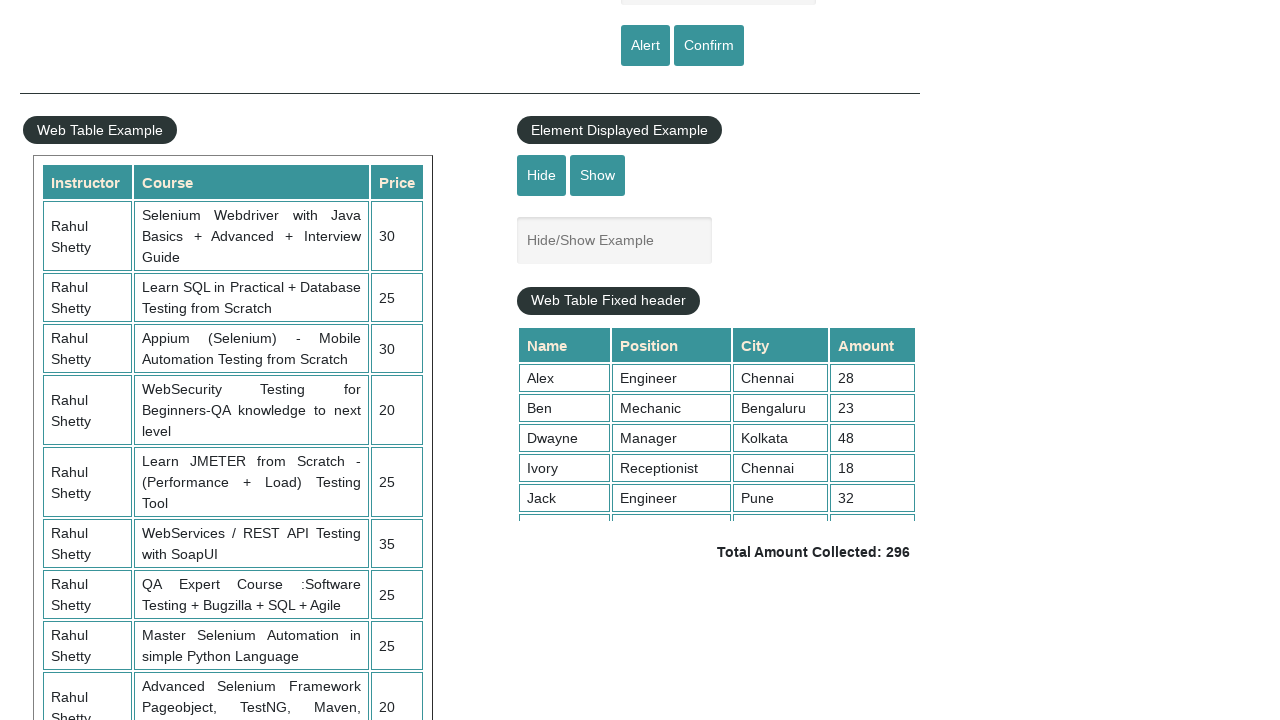

Calculated total sum of all prices: 235
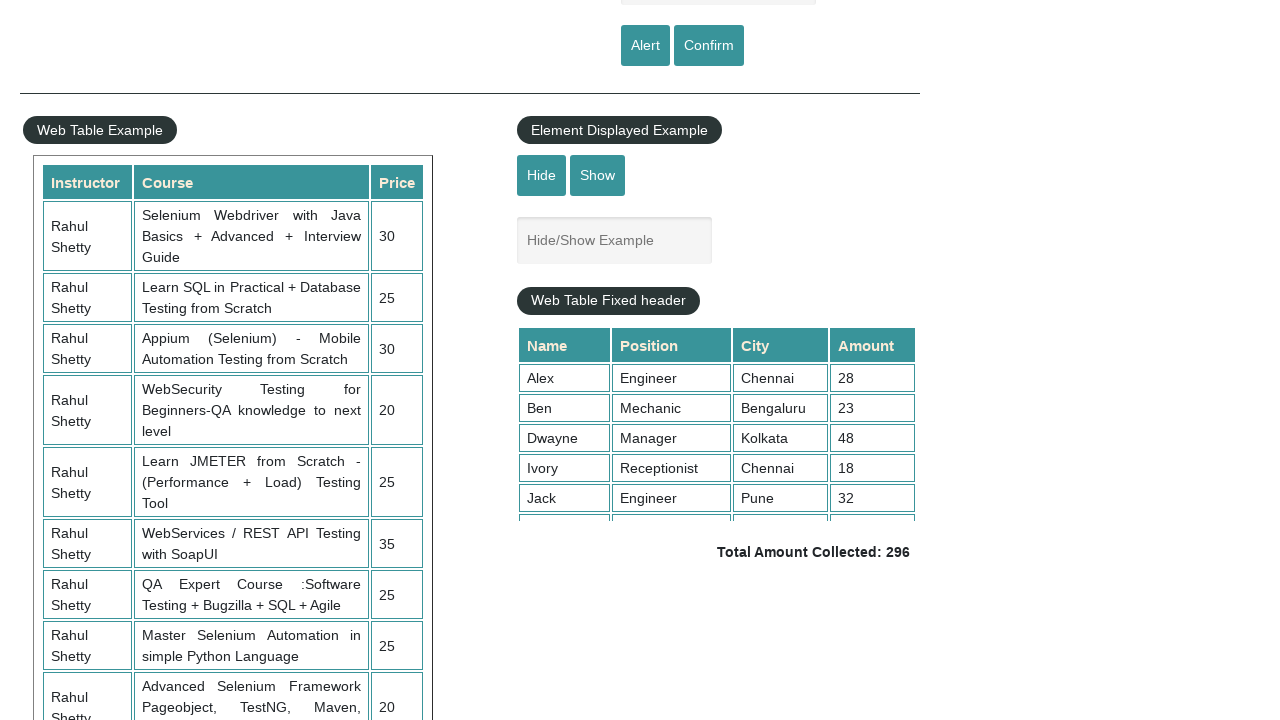

Printed total sum result: 235
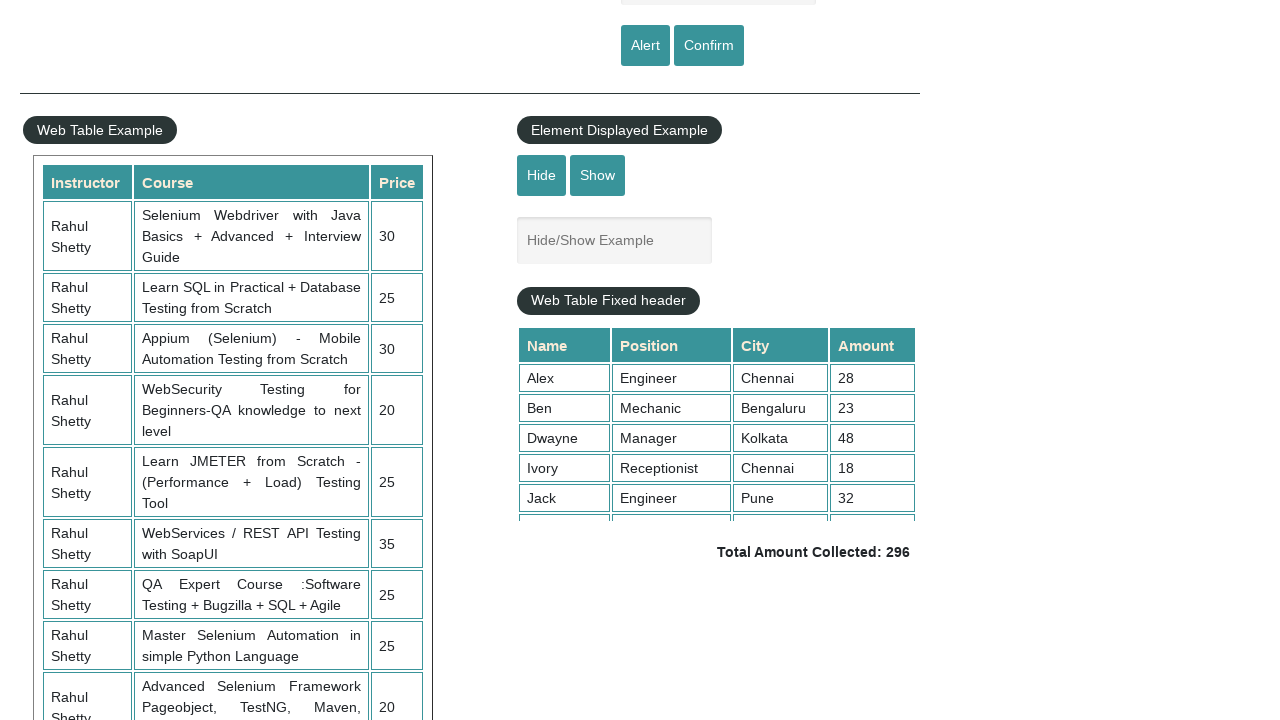

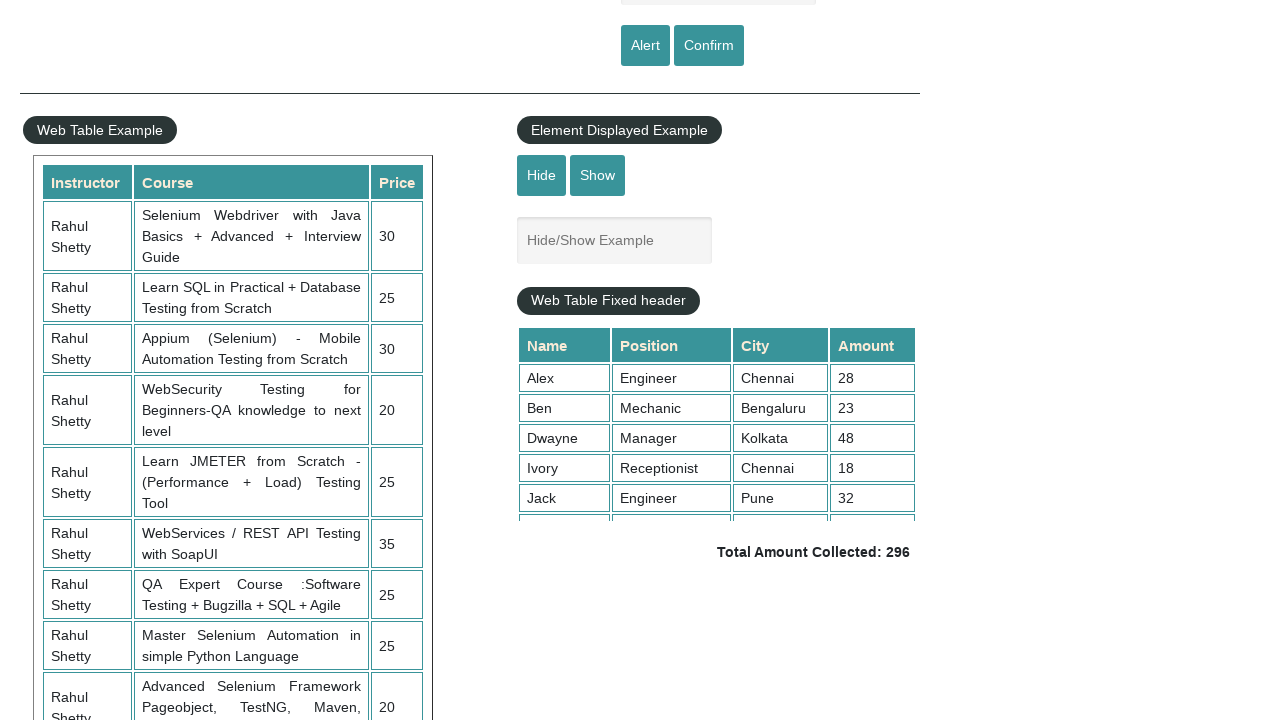